Opens the Argos UK retail website homepage and verifies it loads successfully

Starting URL: https://www.argos.co.uk/

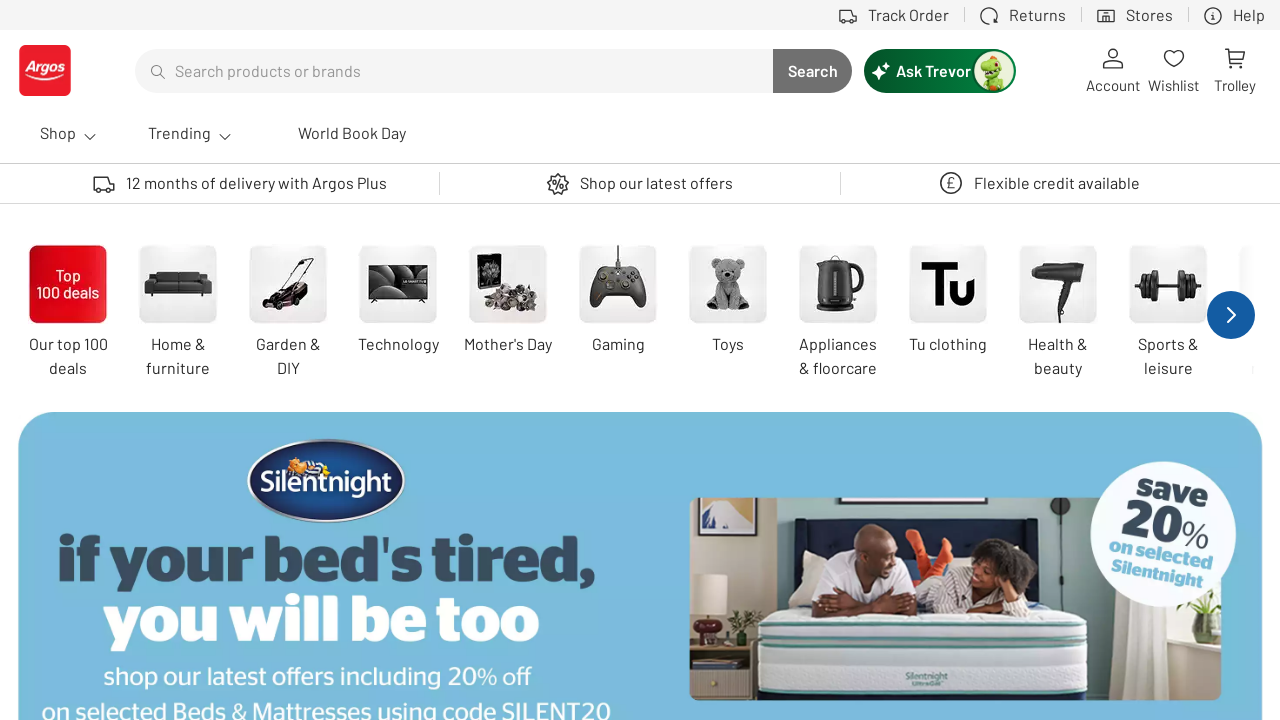

Waited for page DOM content to load
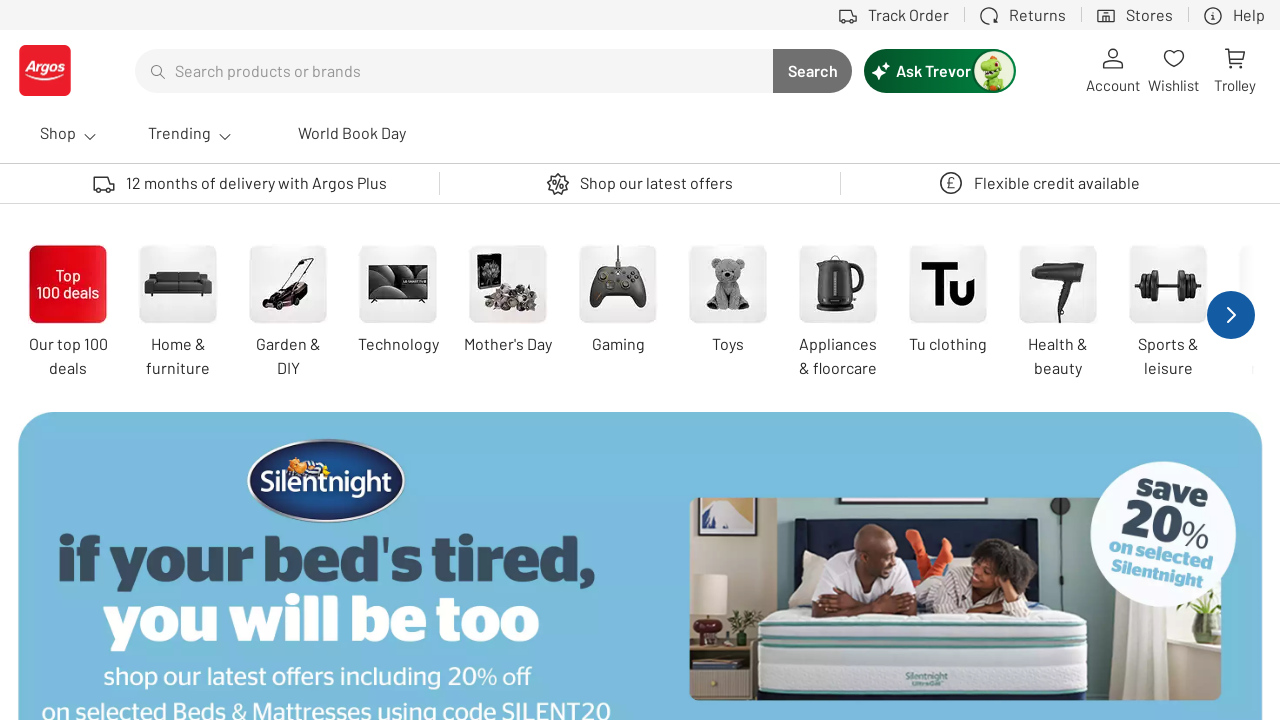

Verified body element is present on Argos UK homepage
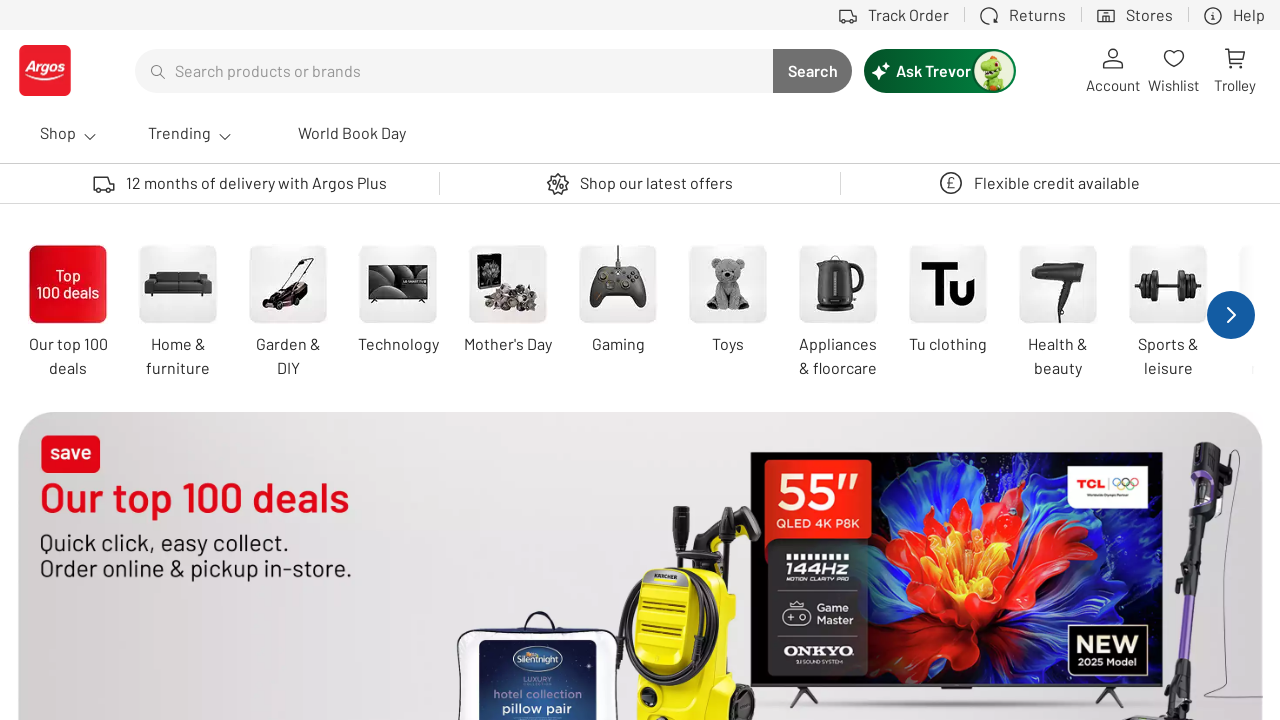

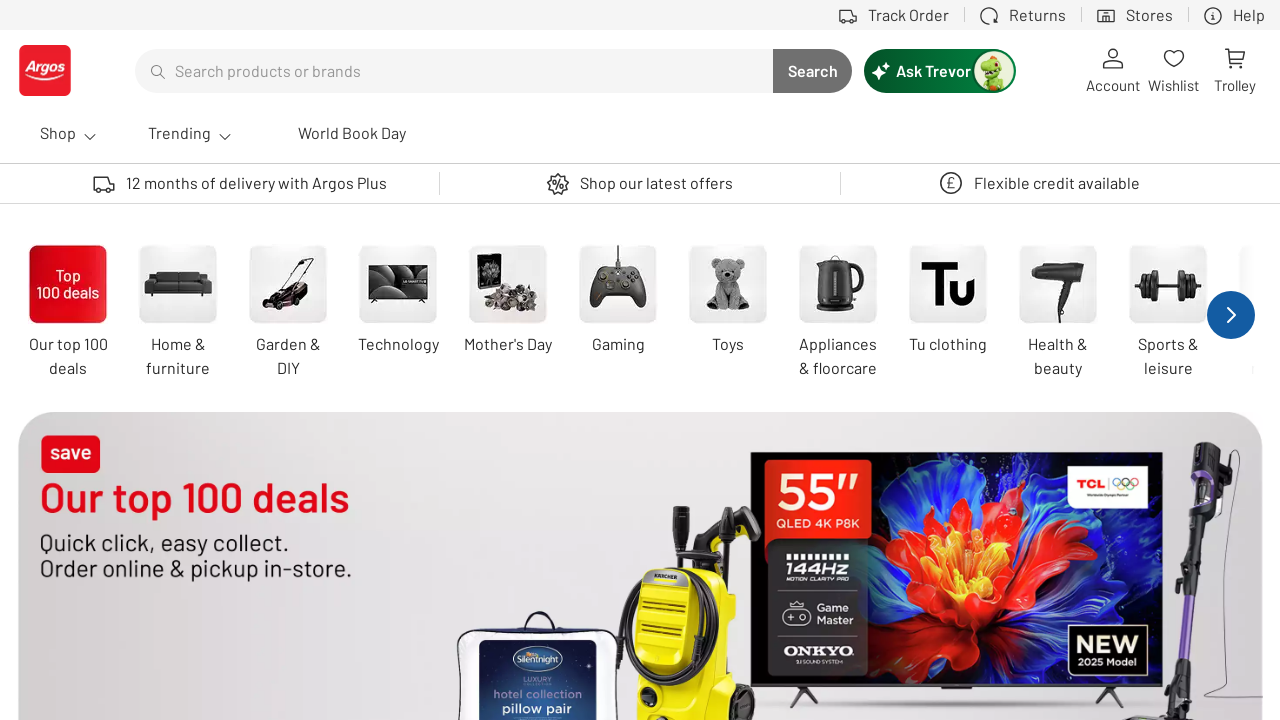